Tests drag and drop functionality by dragging column A to column B and verifying the elements swap positions

Starting URL: https://the-internet.herokuapp.com/drag_and_drop

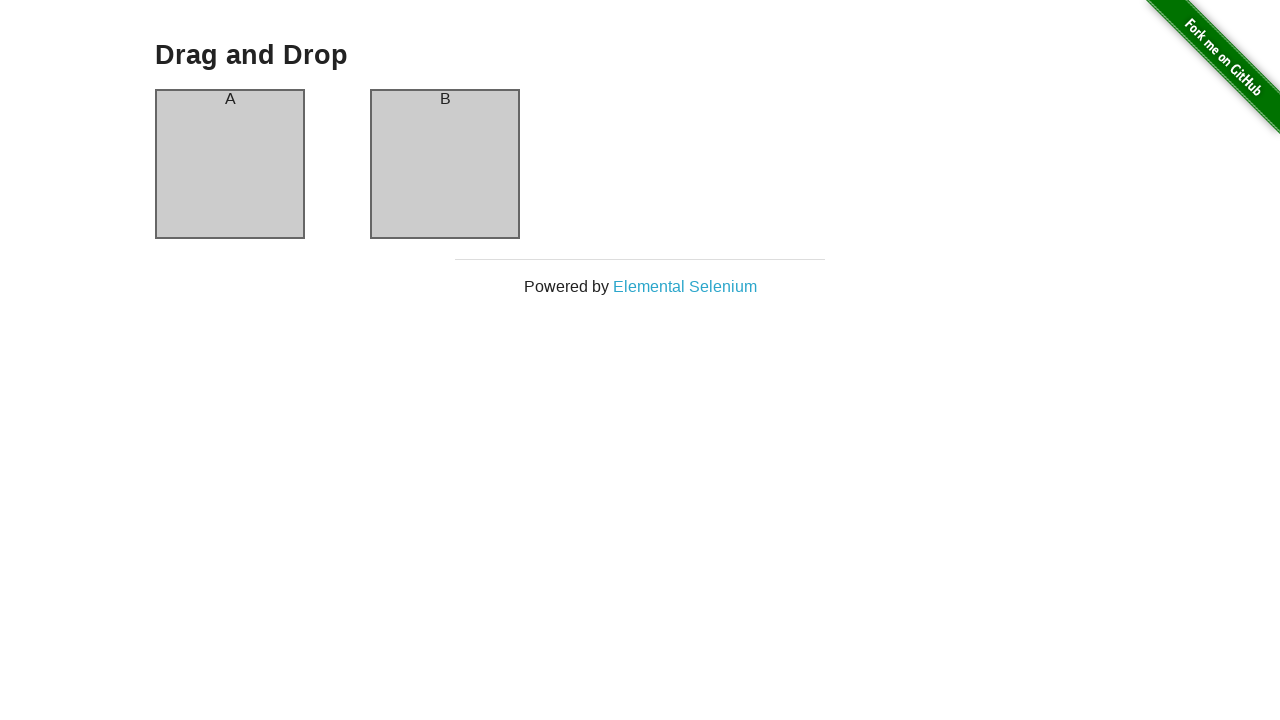

Located column A element
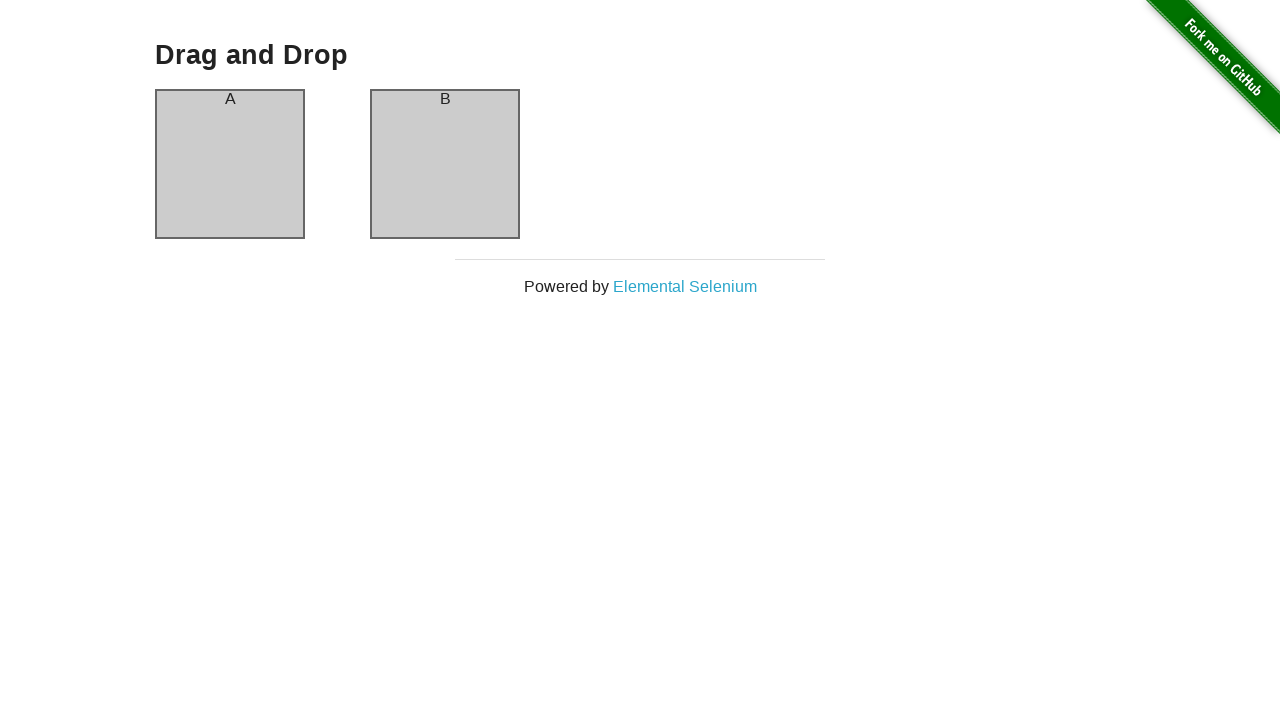

Located column B element
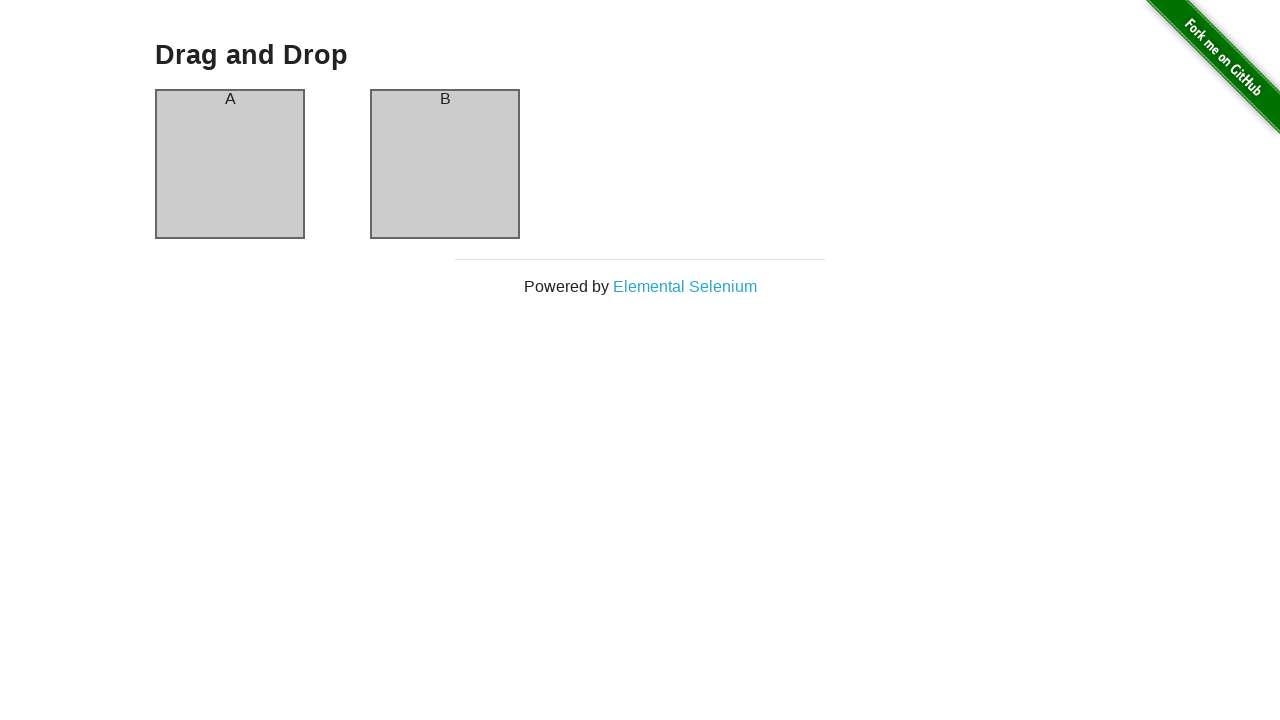

Dragged column A to column B at (445, 164)
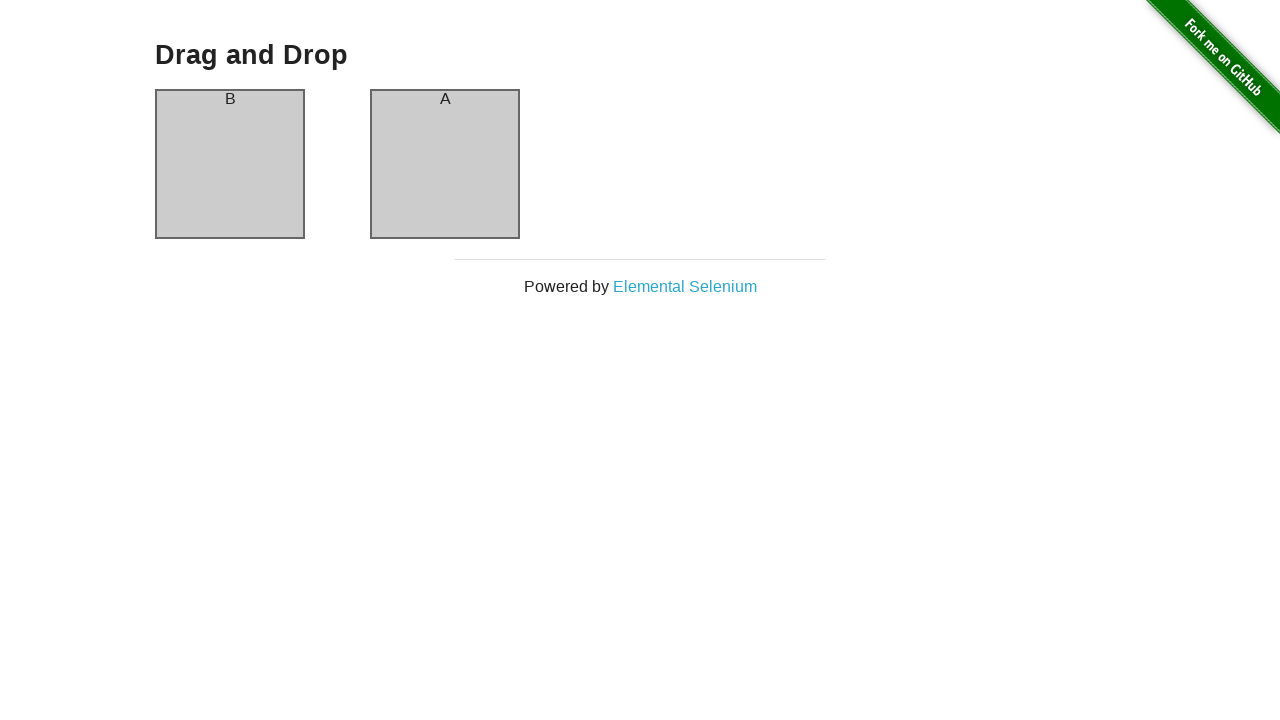

Verified columns swapped positions - column A now appears in column B
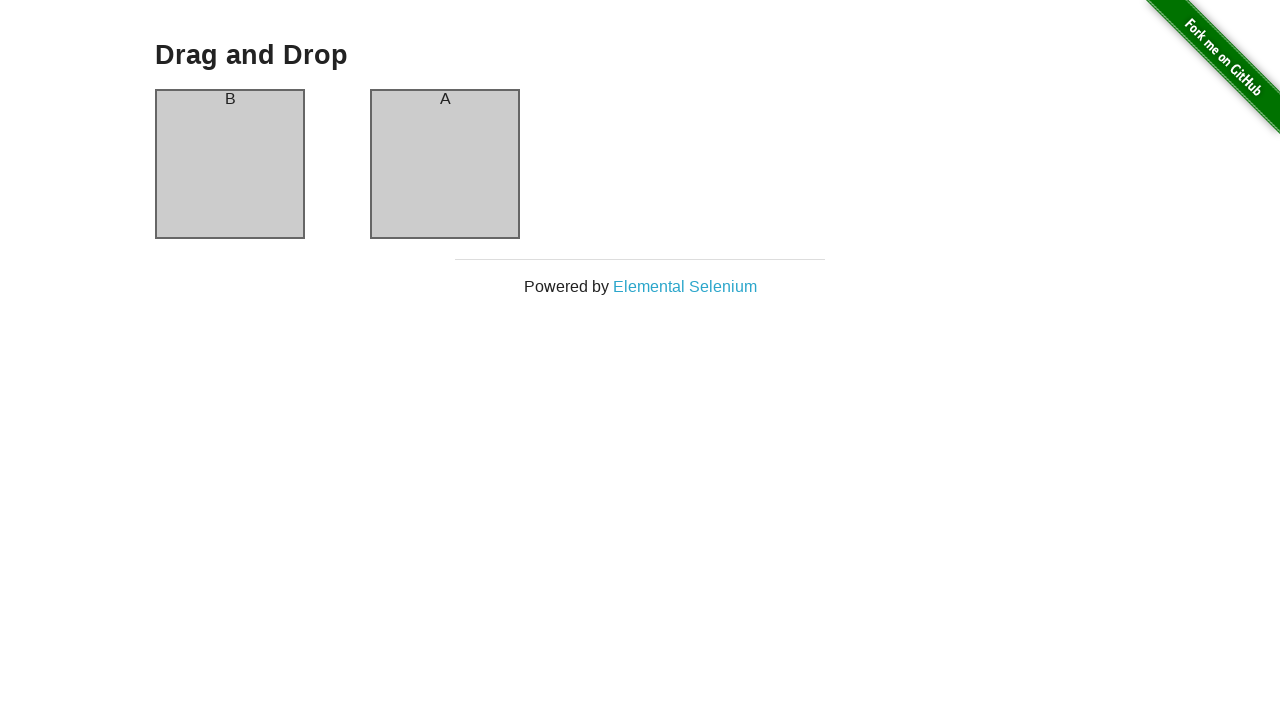

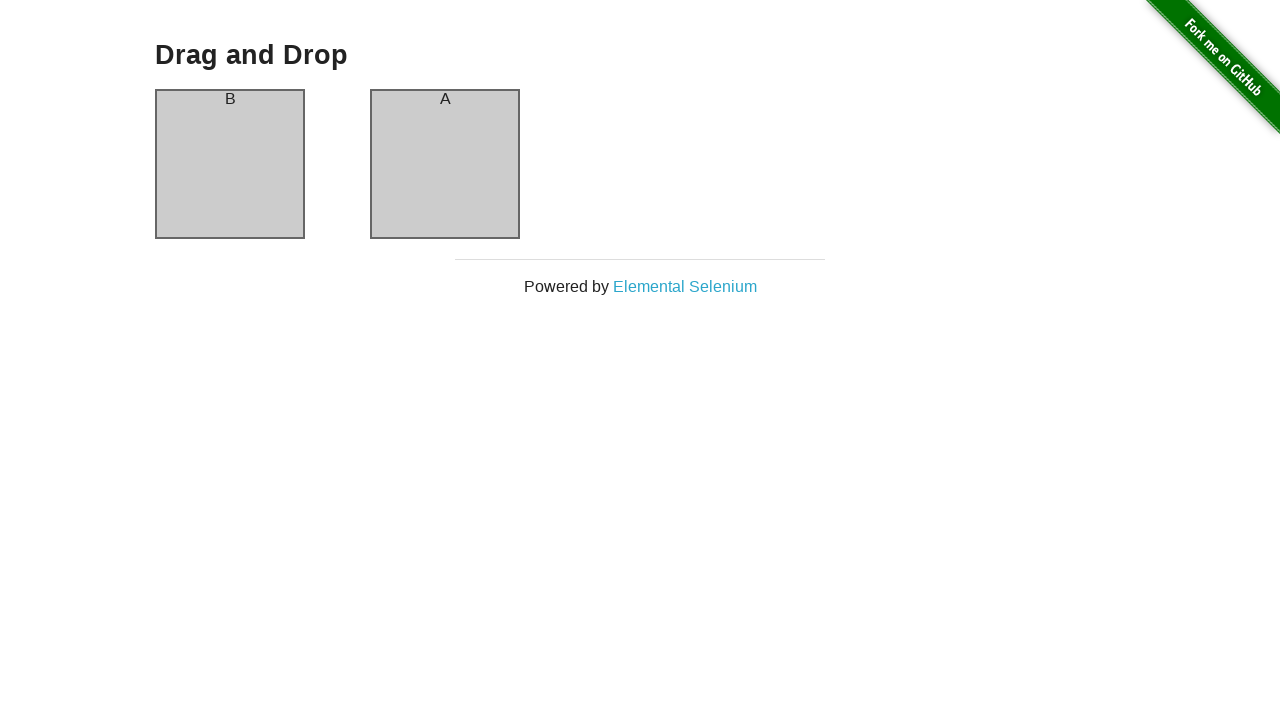